Tests login form validation by entering credentials, clearing both fields, clicking login, and verifying the "Username is required" error message appears

Starting URL: https://www.saucedemo.com/

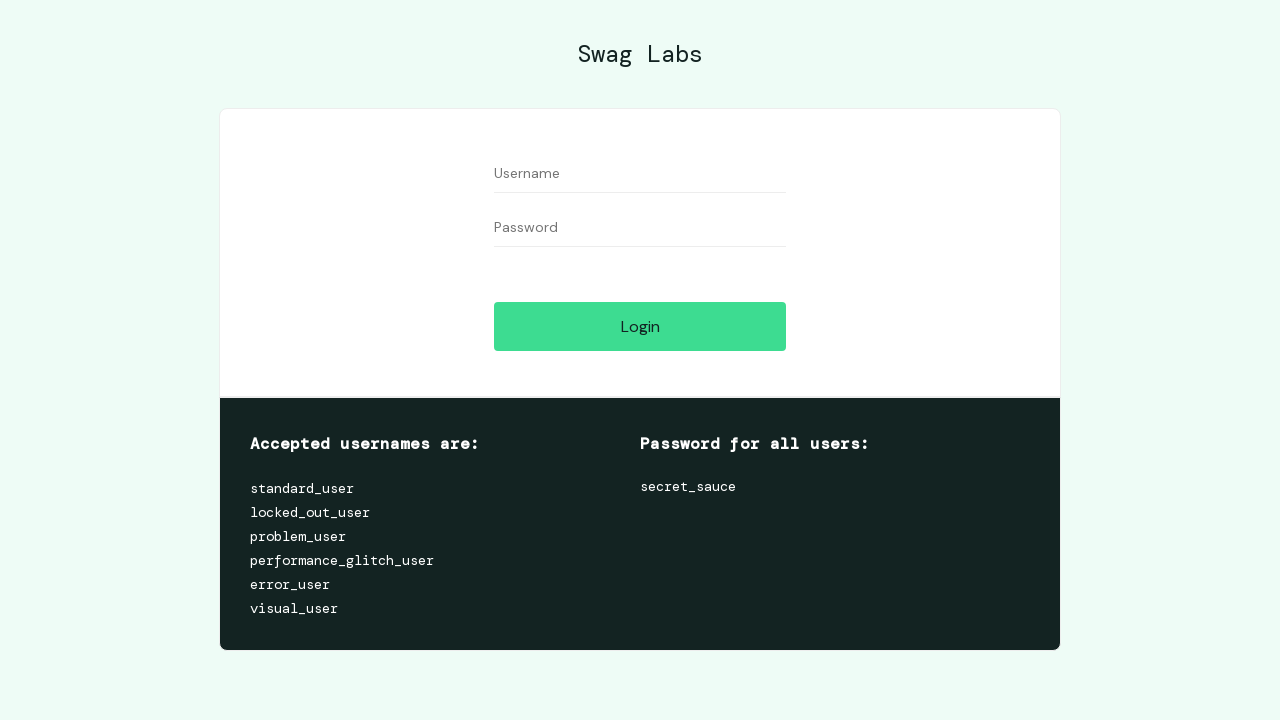

Filled username field with 'testuser' on input[data-test='username']
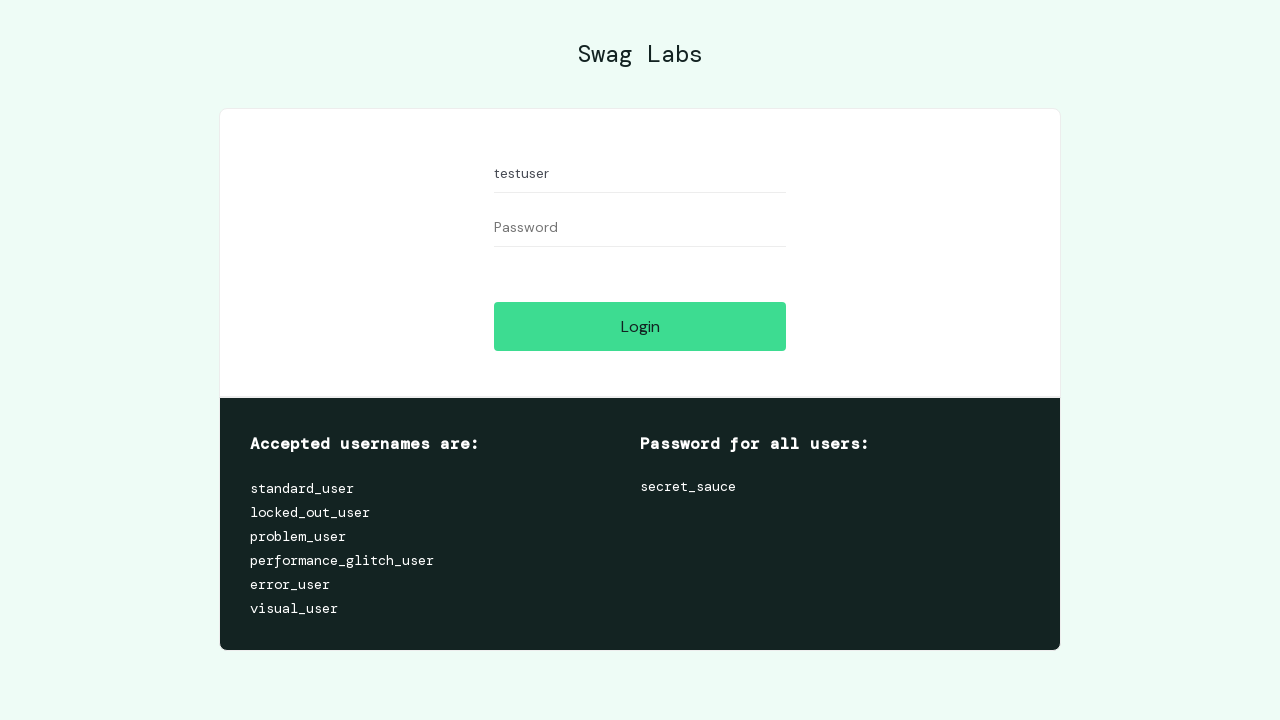

Filled password field with 'testpass' on input[data-test='password']
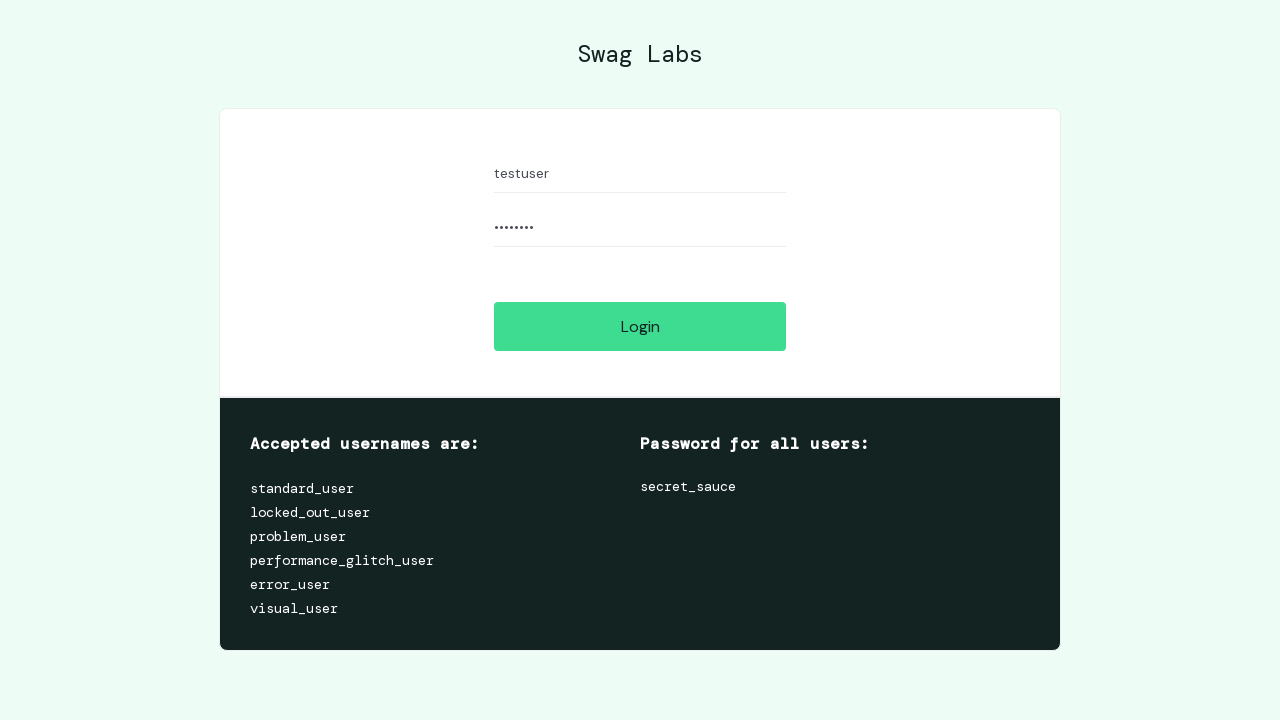

Cleared username field on input[data-test='username']
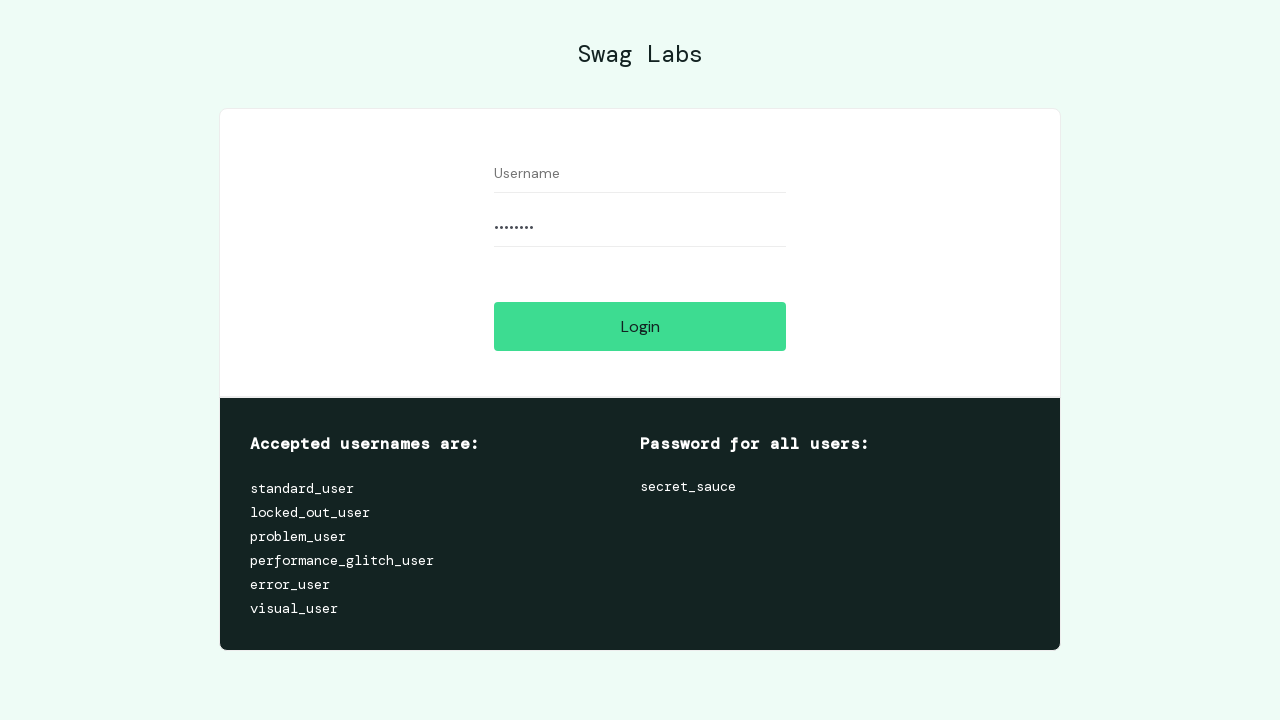

Cleared password field on input[data-test='password']
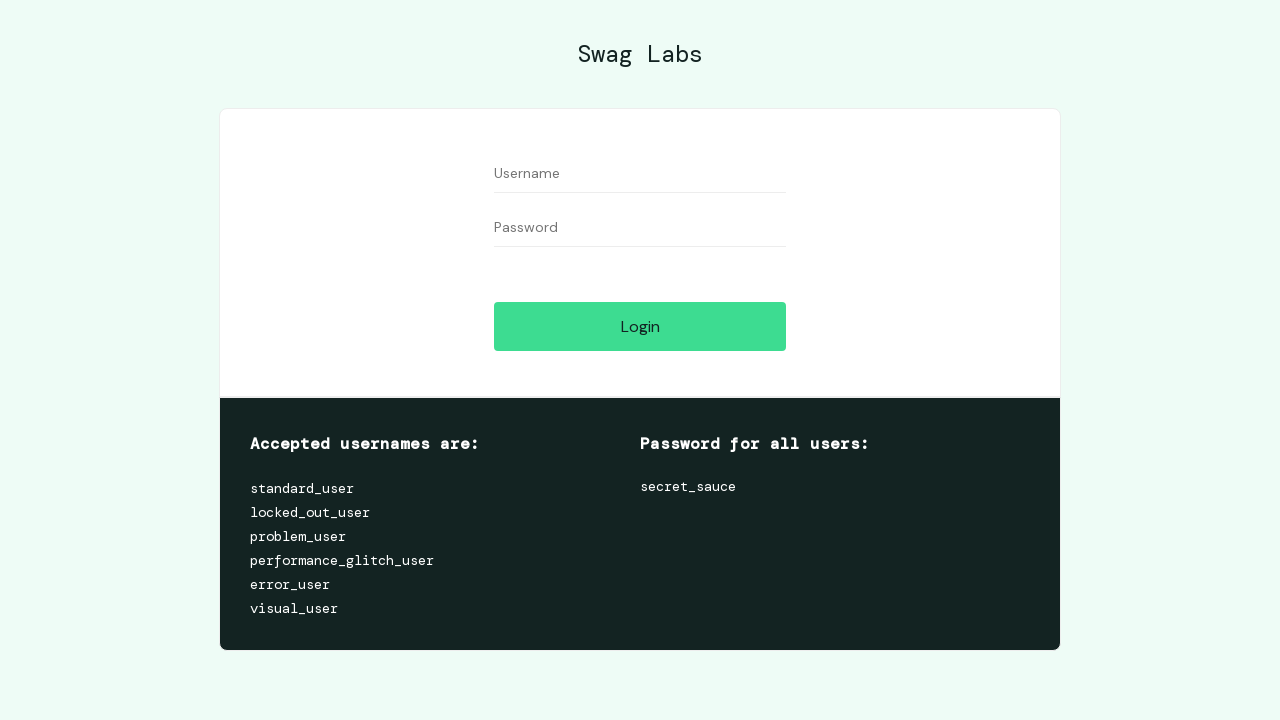

Clicked the Login button at (640, 326) on input[data-test='login-button']
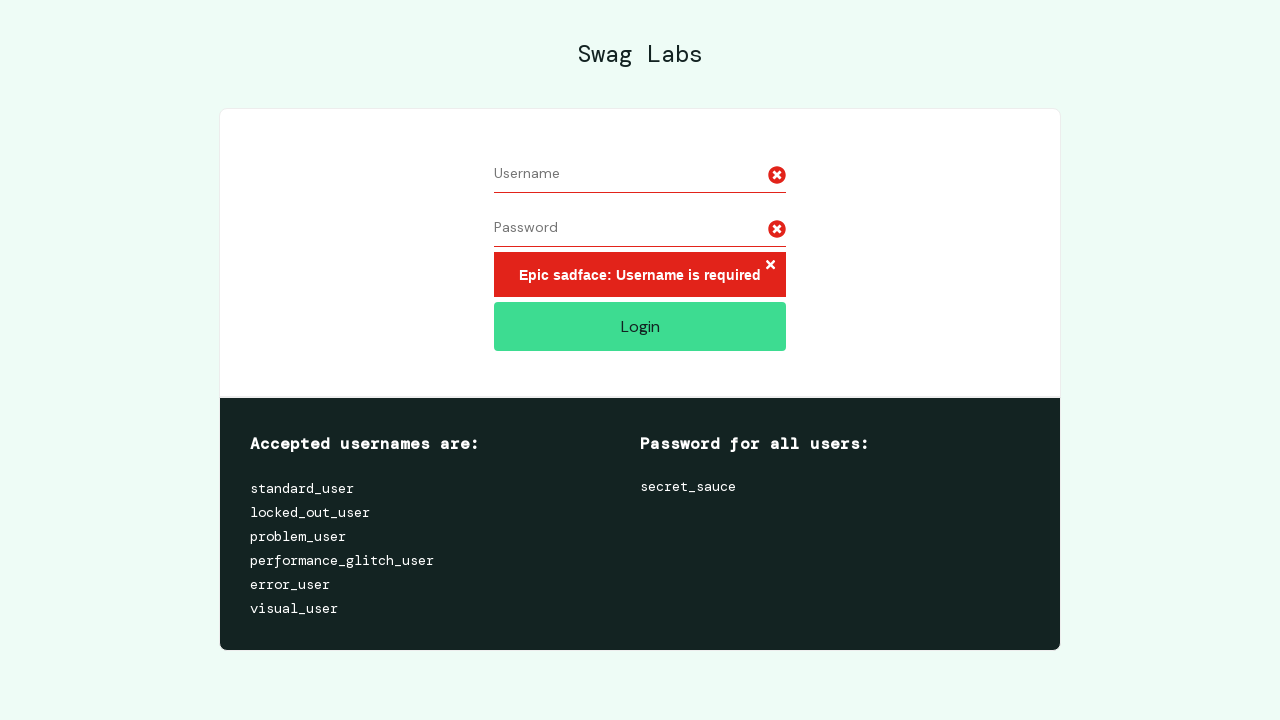

Error message element appeared
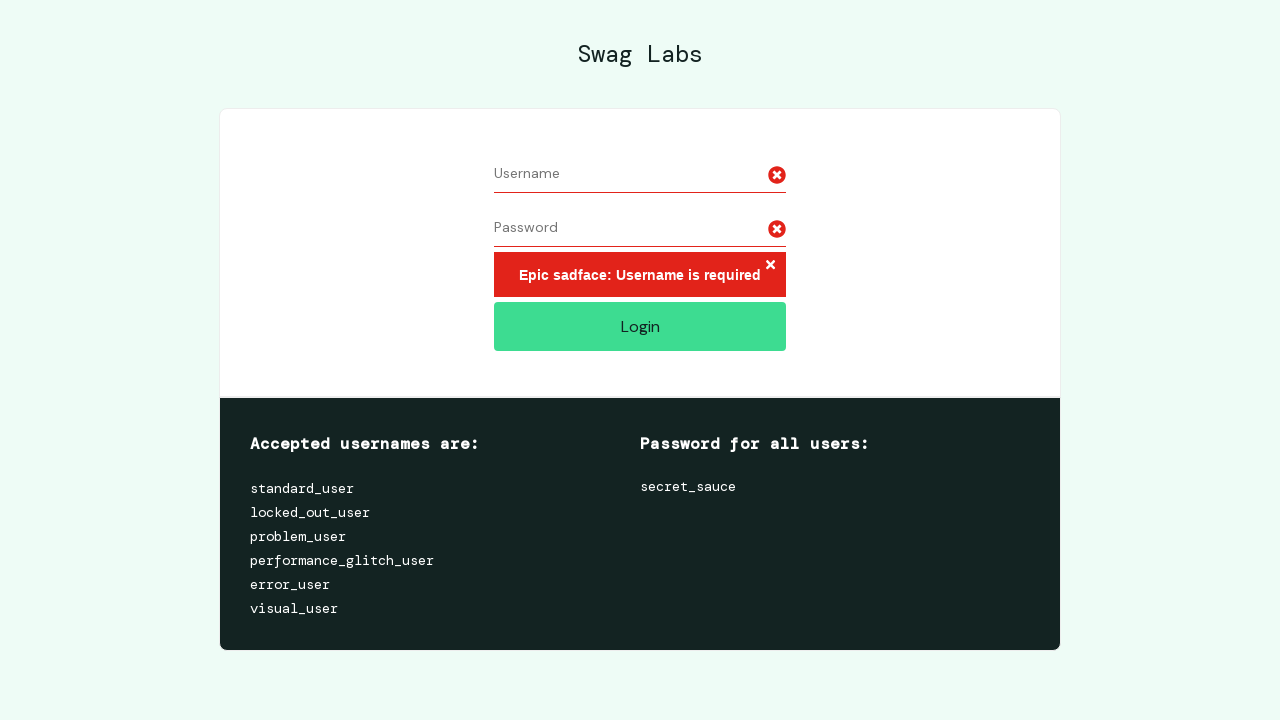

Retrieved error message text: 'Epic sadface: Username is required'
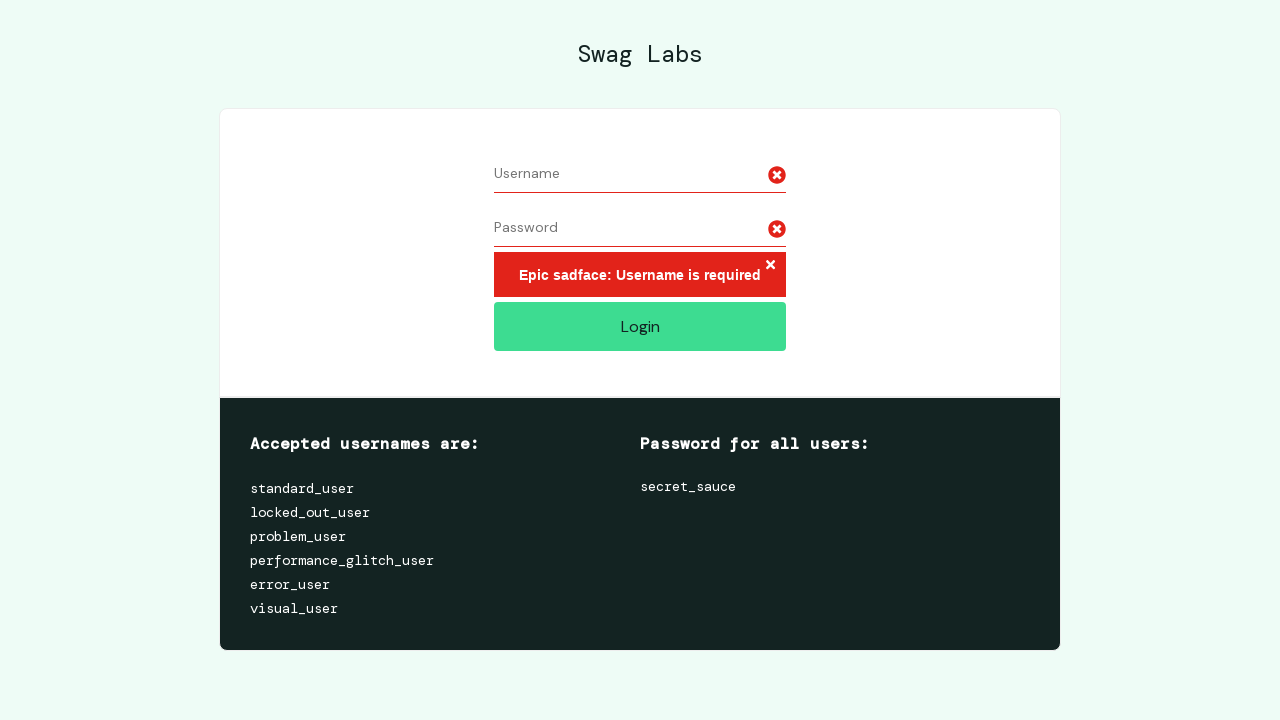

Verified 'Username is required' error message is present
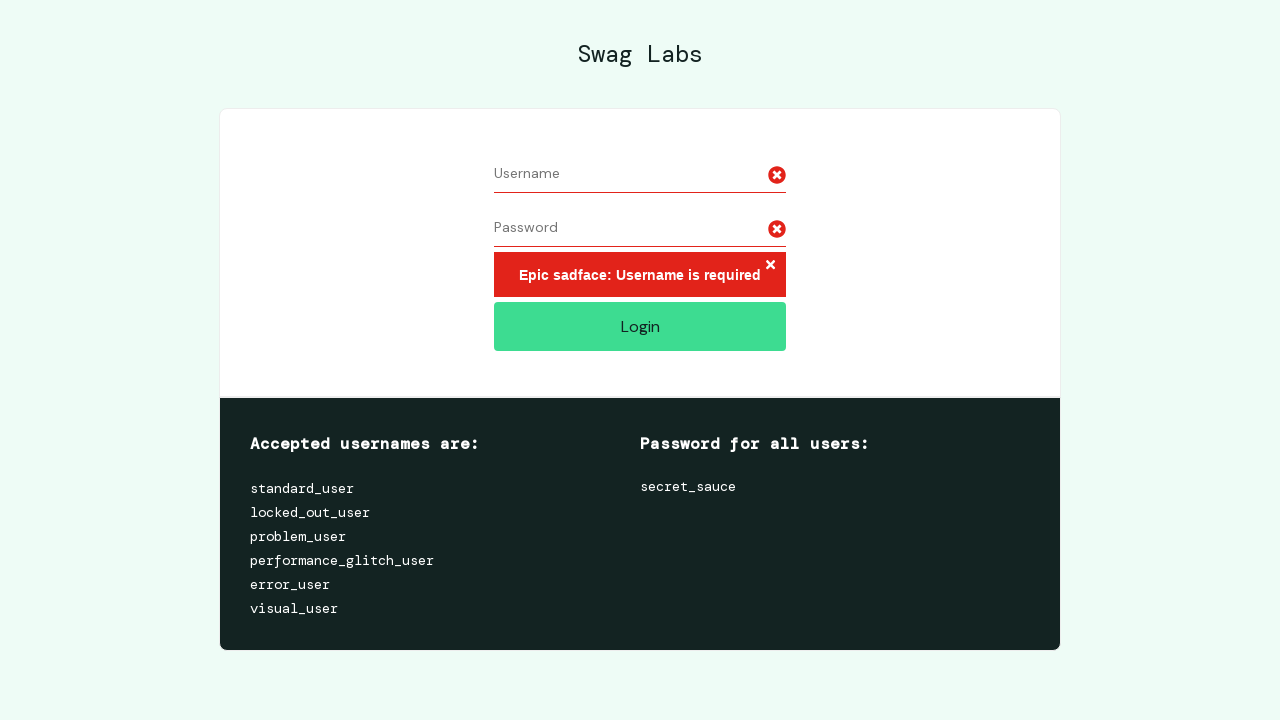

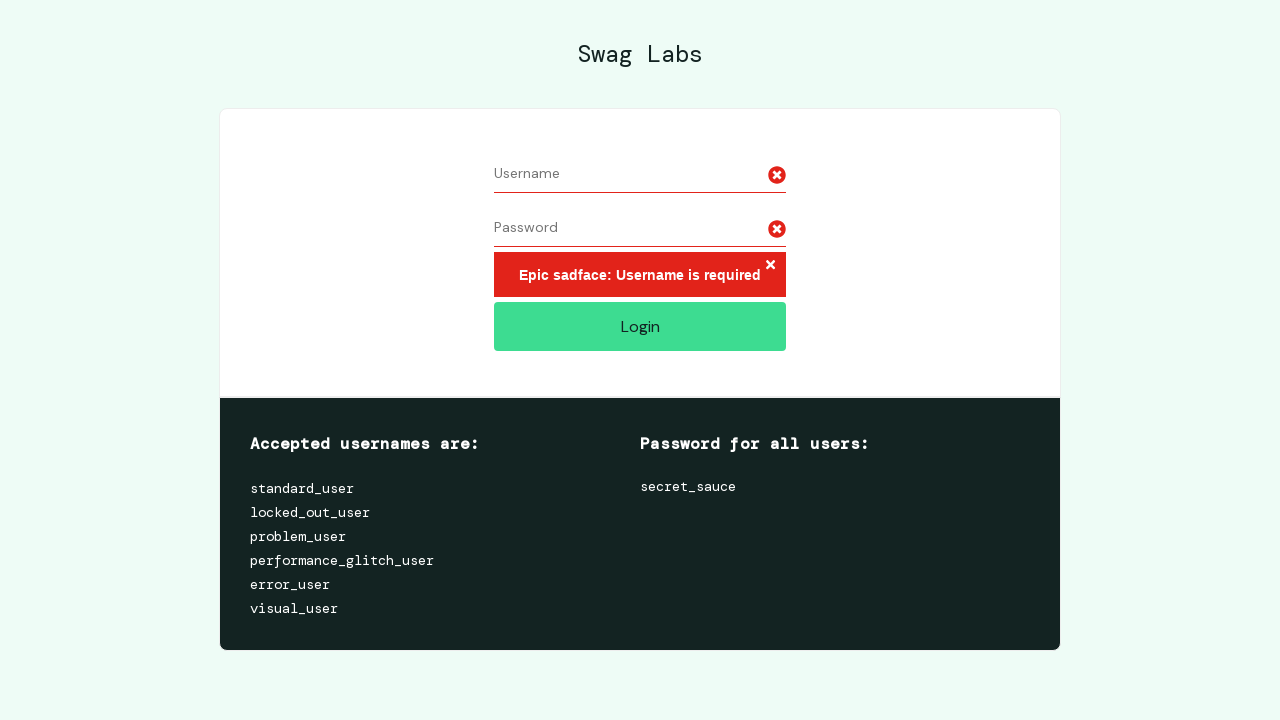